Navigates to a Freedom Mobile product page, waits for pricing information to load, then clicks on the MyTab tab to view alternative pricing options.

Starting URL: https://shop.freedommobile.ca/en-CA/devices/Google/Pixel-10-Pro-XL

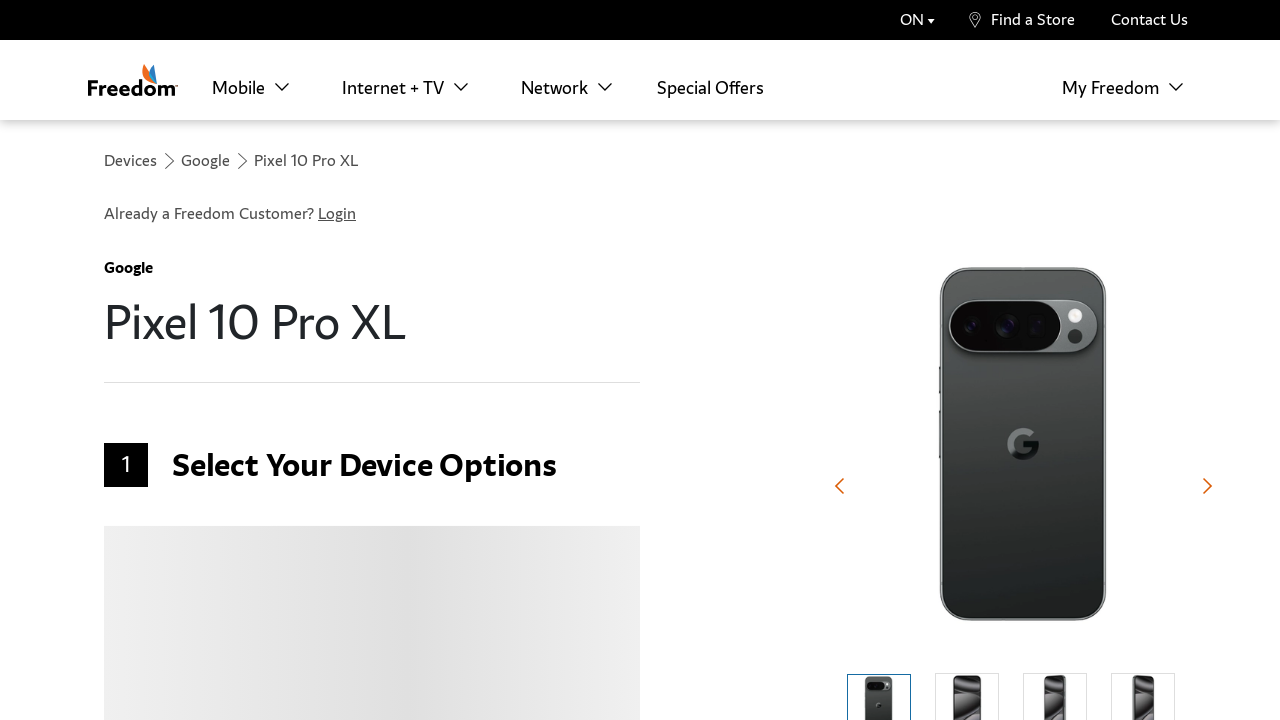

Waited for pricing information to load on Freedom Mobile product page
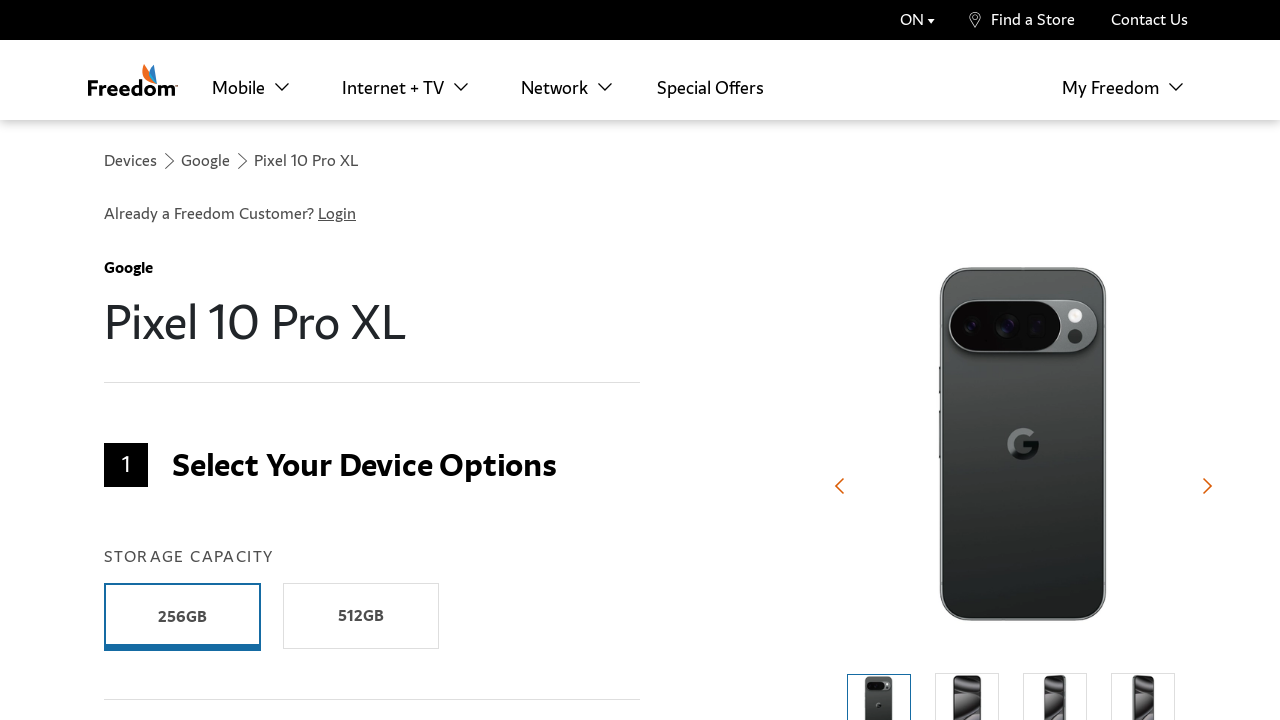

Waited for TradeUp accordion to be present
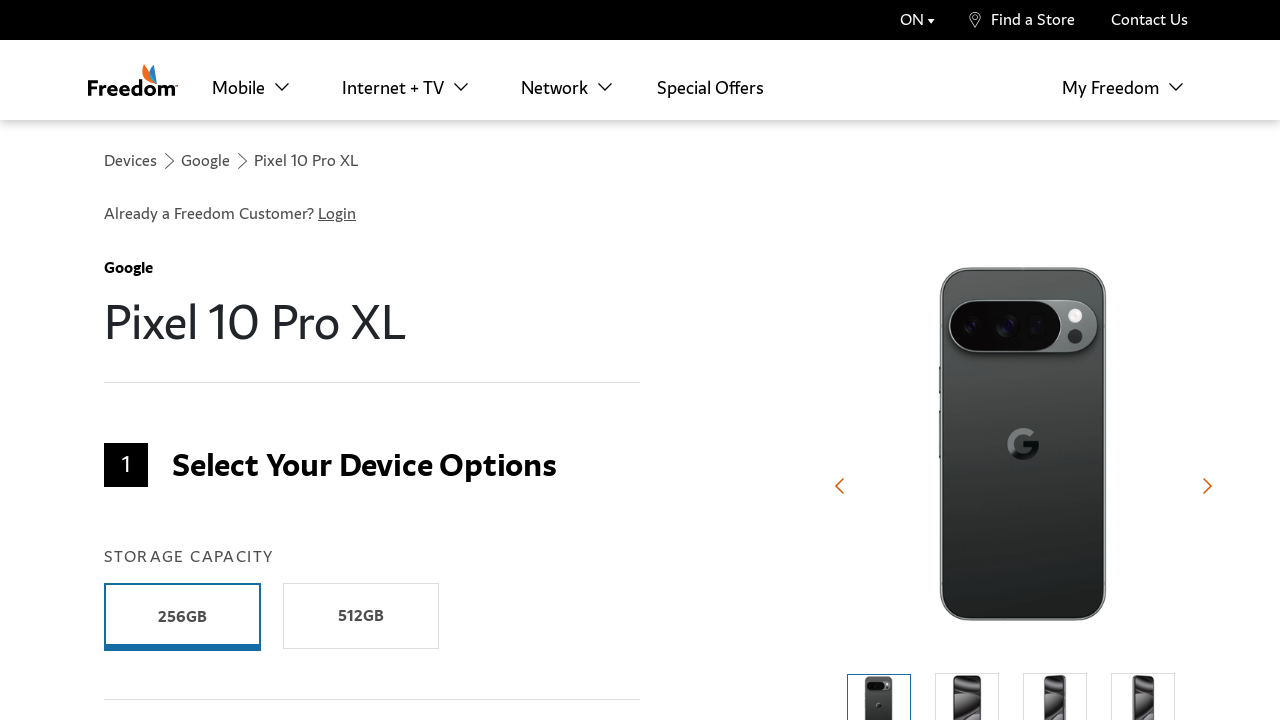

Located the MyTab tab element
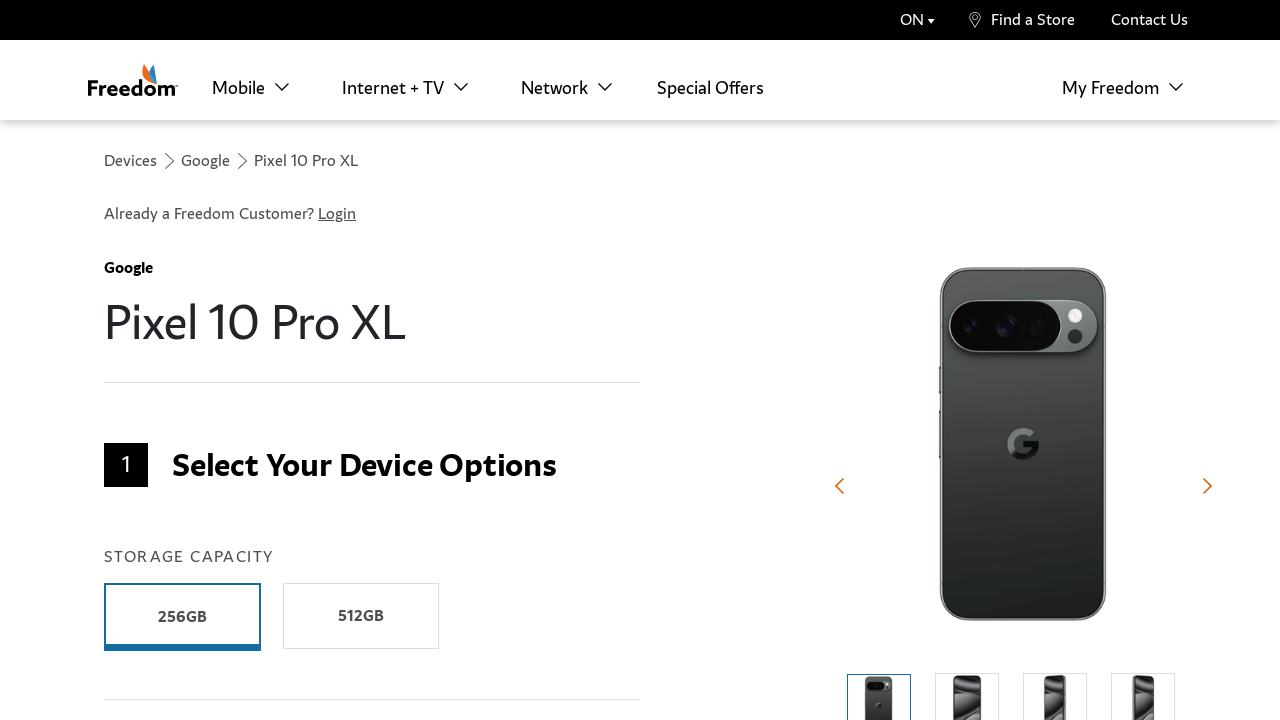

Scrolled MyTab tab into view
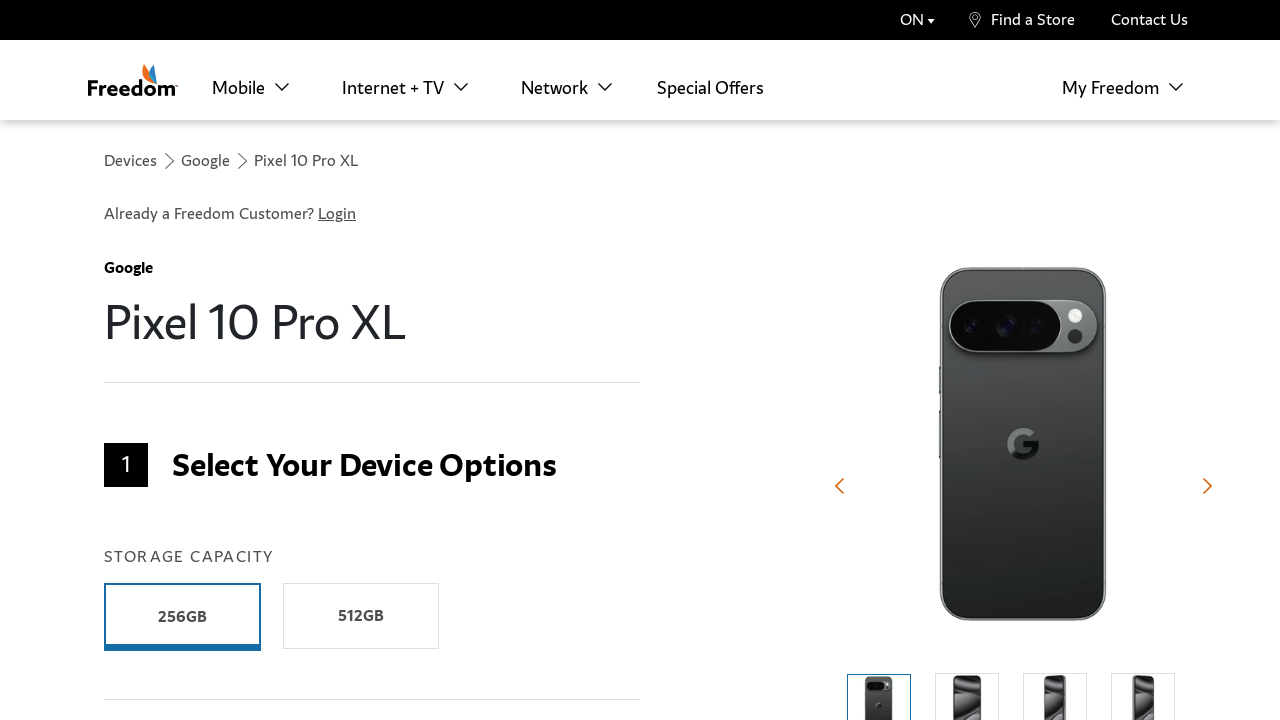

Clicked on the MyTab tab to view alternative pricing options at (640, 360) on div:has-text("MyTab") >> nth=0
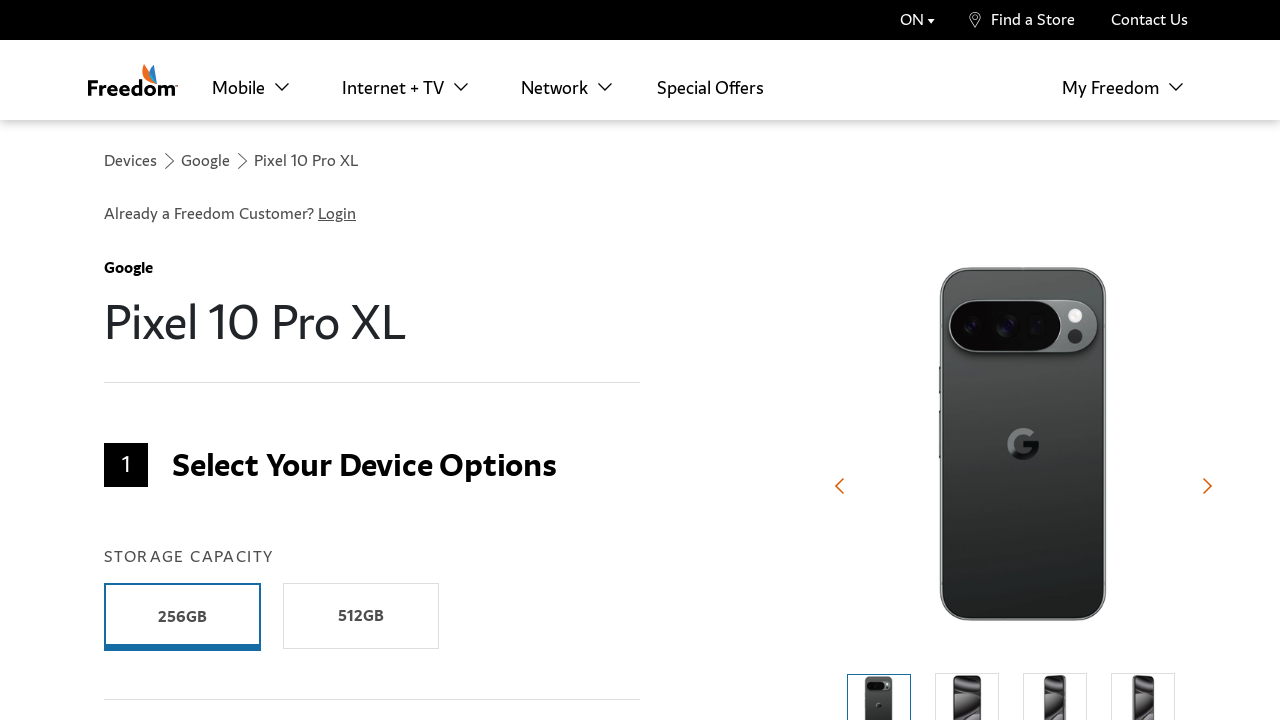

Waited for MyTab accordion content to load
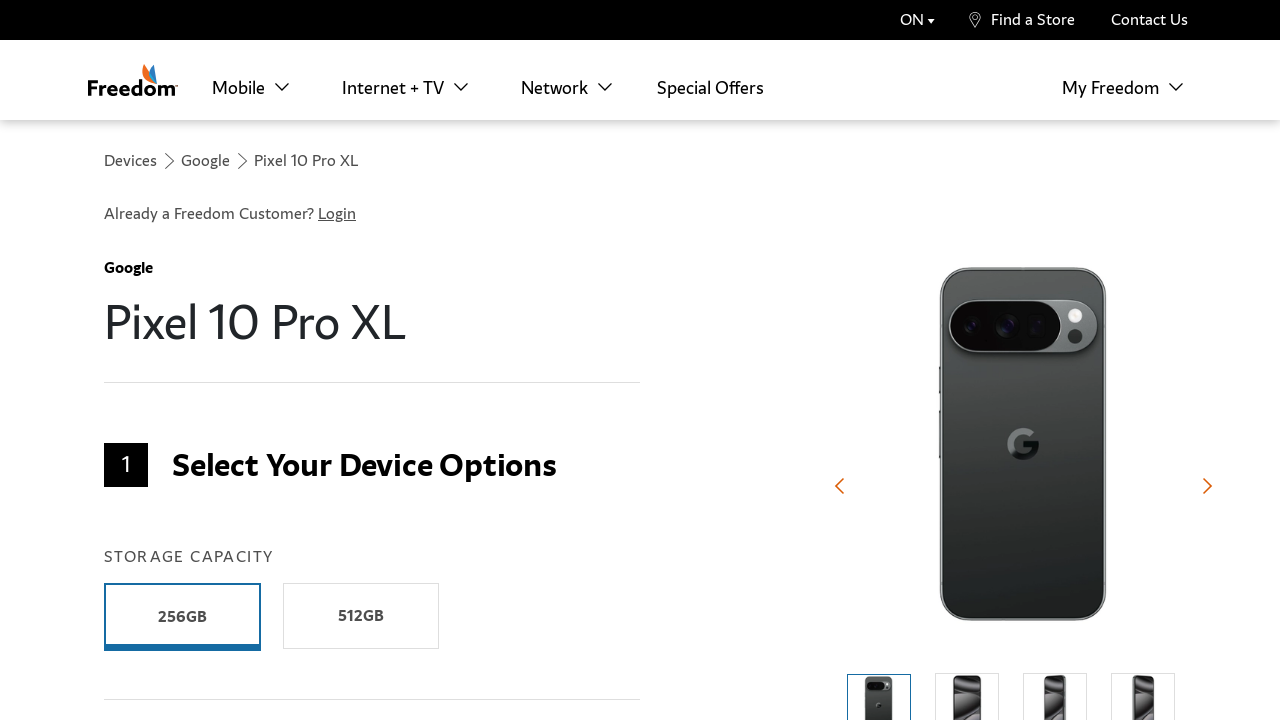

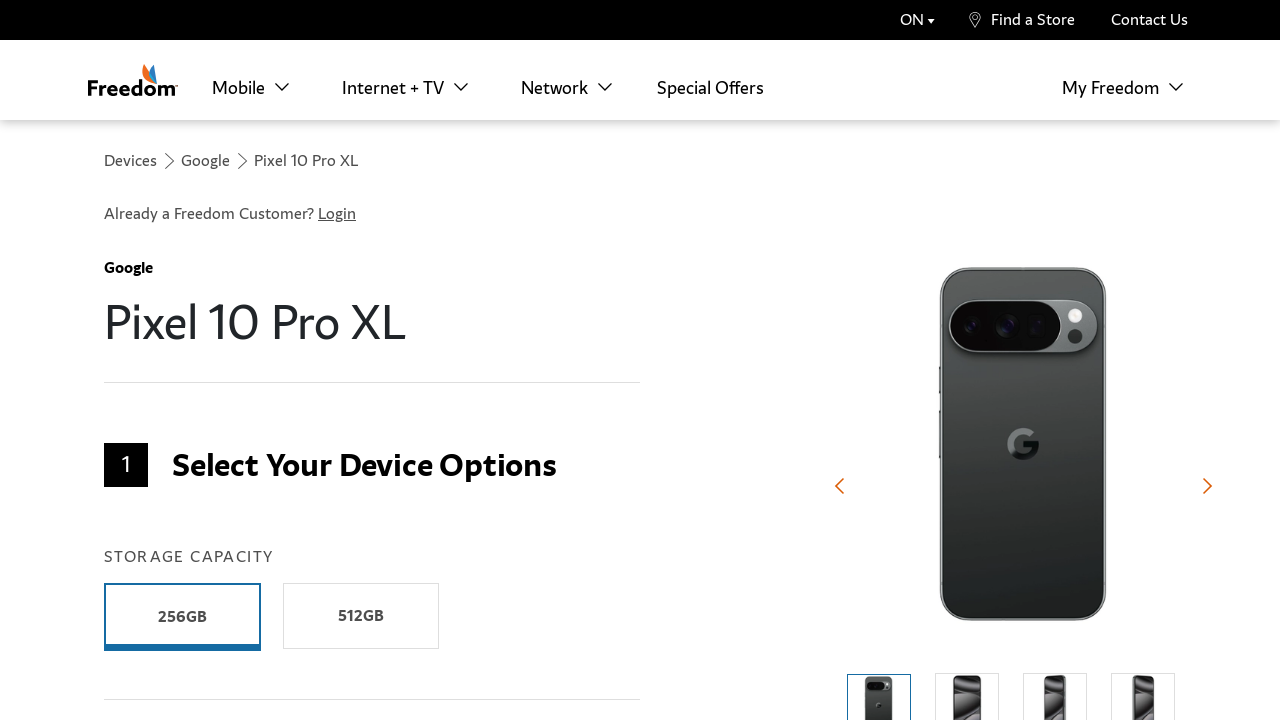